Tests the confirm box functionality by clicking "Show confirm box" button and accepting it, then verifying the result shows "true"

Starting URL: https://testpages.herokuapp.com/styled/alerts/alert-test.html

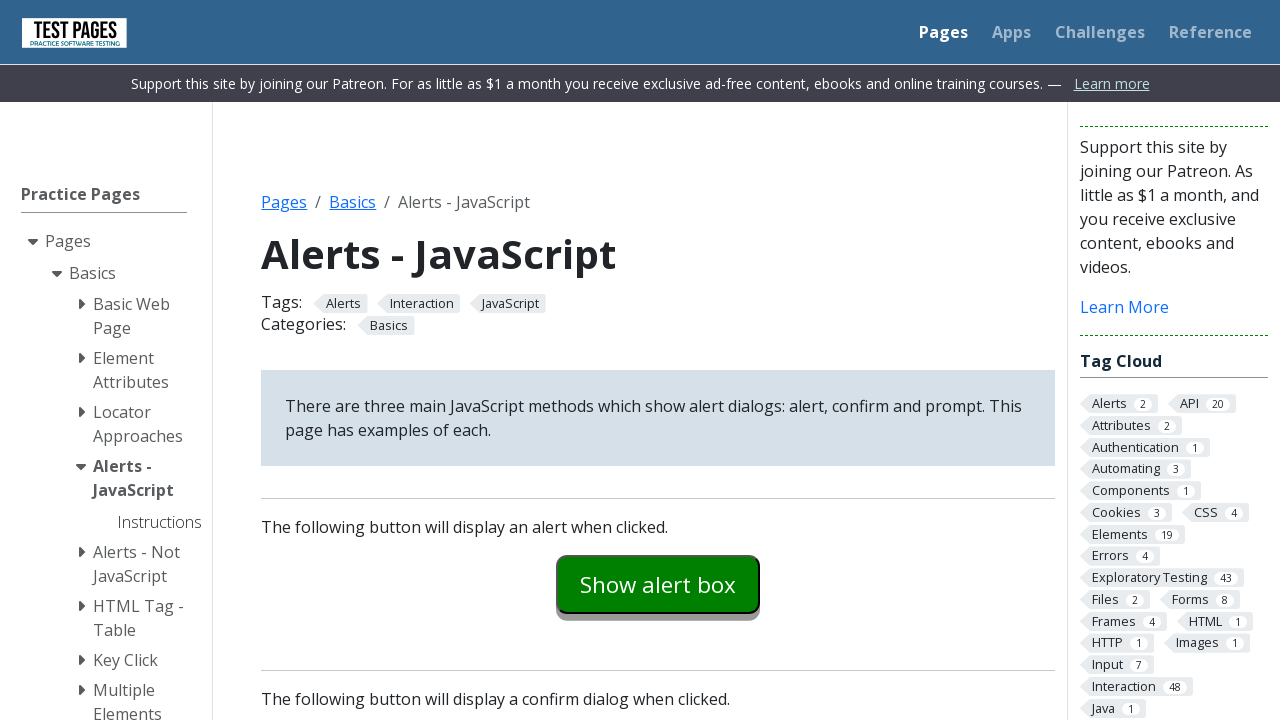

Set up dialog handler to accept confirm dialogs
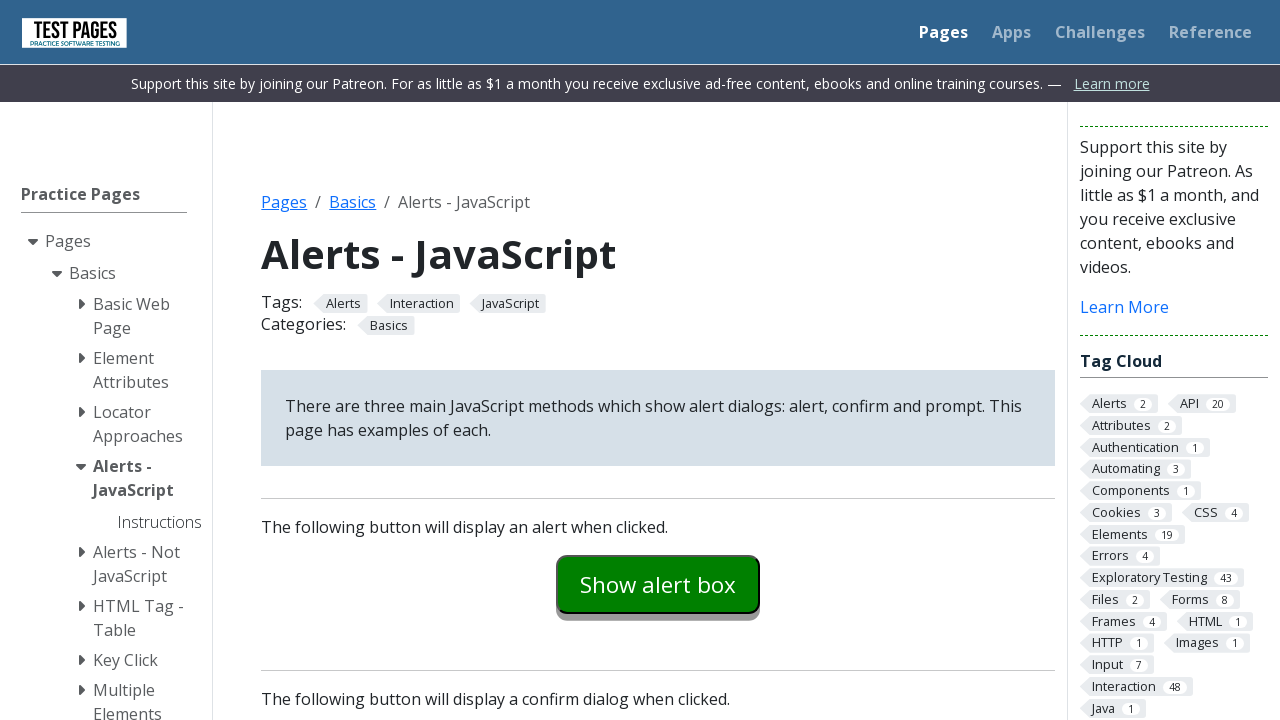

Clicked 'Show confirm box' button at (658, 360) on #confirmexample
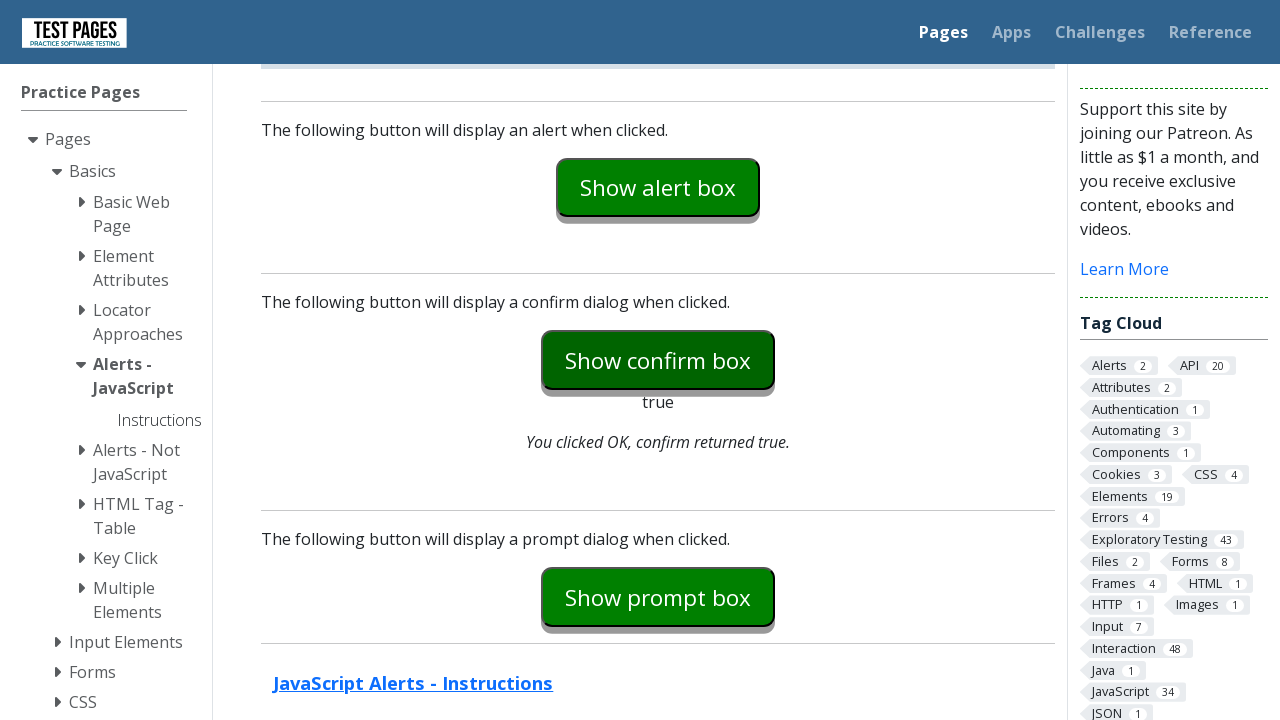

Confirm result element loaded
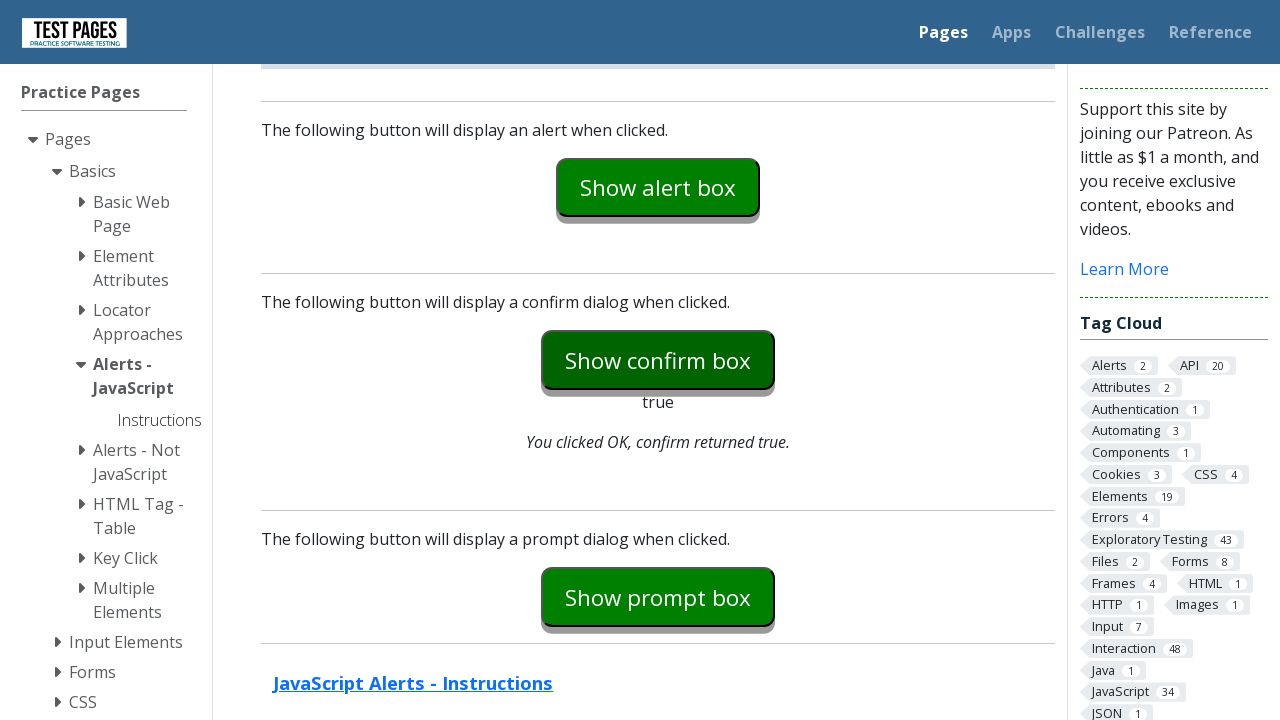

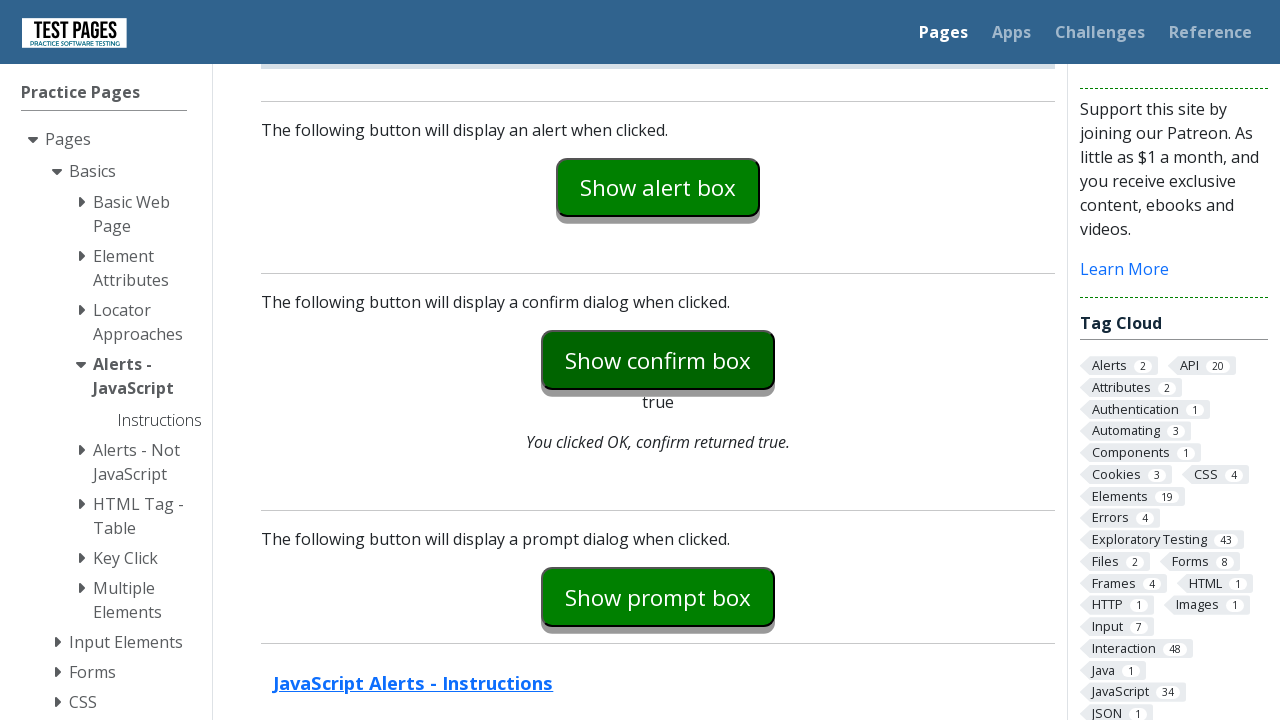